Tests navigation to the Jobs page by clicking the Jobs menu item and verifying the page title

Starting URL: https://alchemy.hguy.co/jobs/

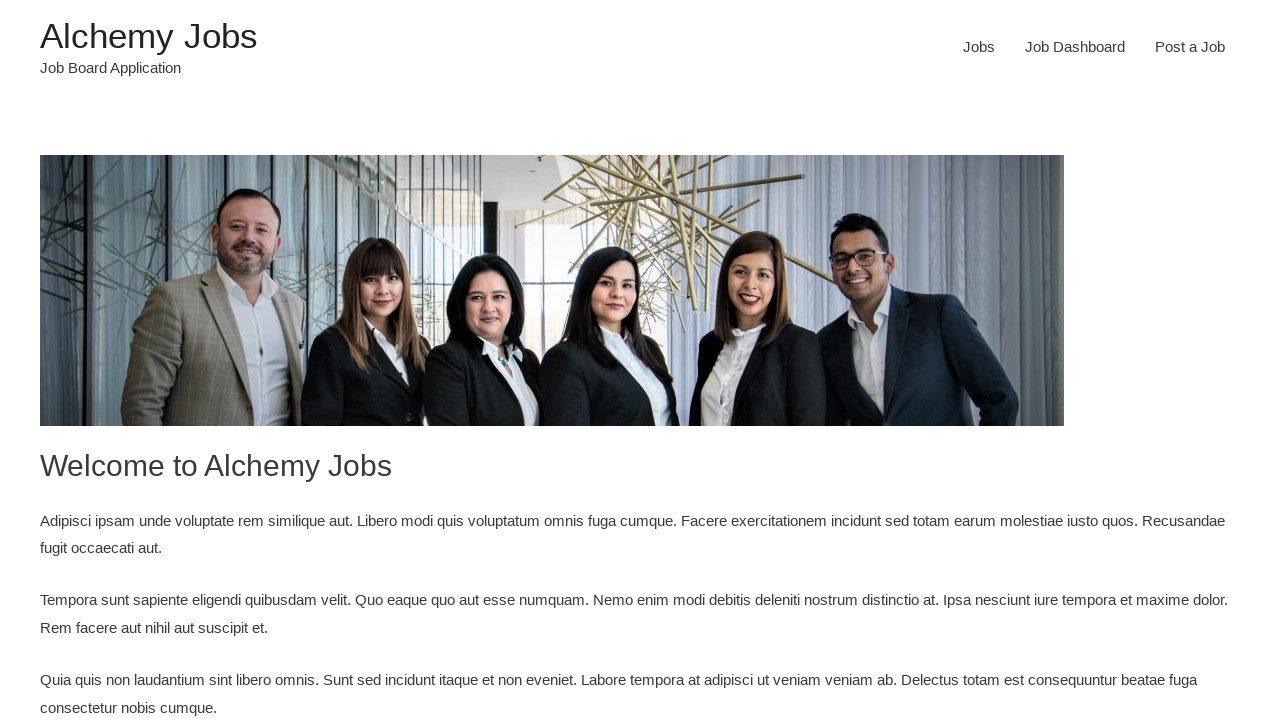

Clicked on Jobs menu item at (979, 47) on #menu-item-24
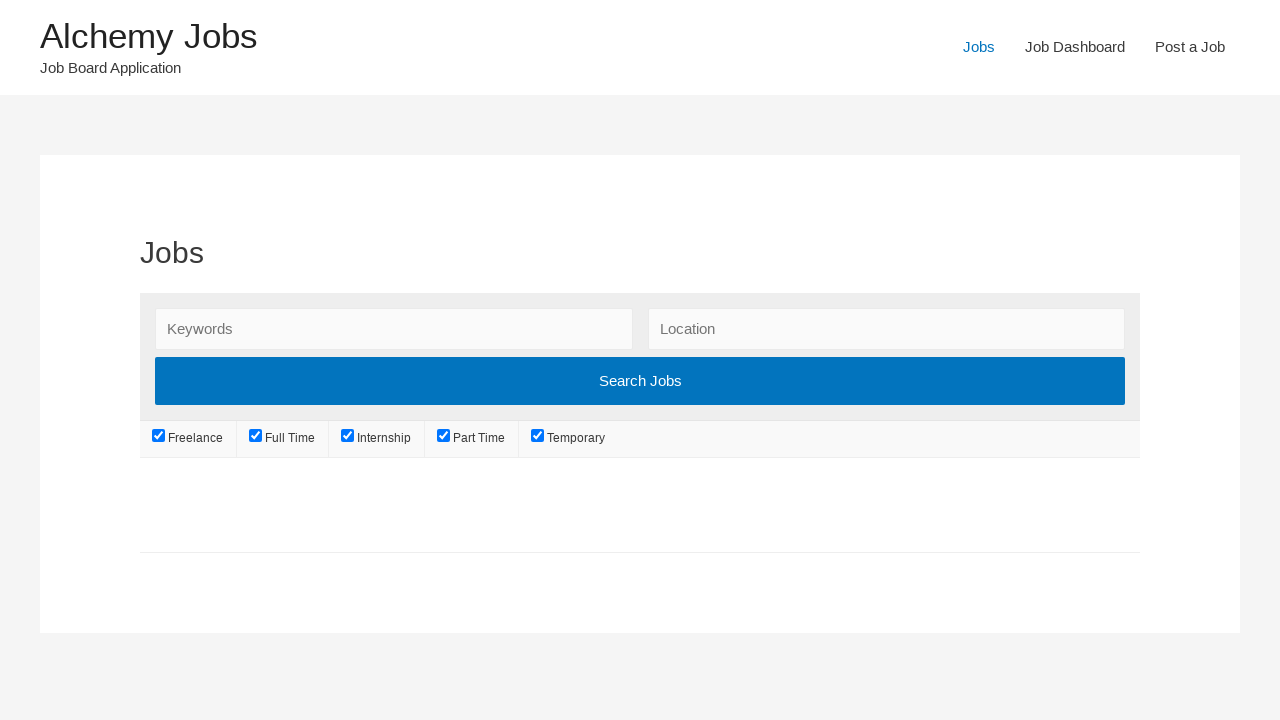

Verified page title is 'Jobs – Alchemy Jobs'
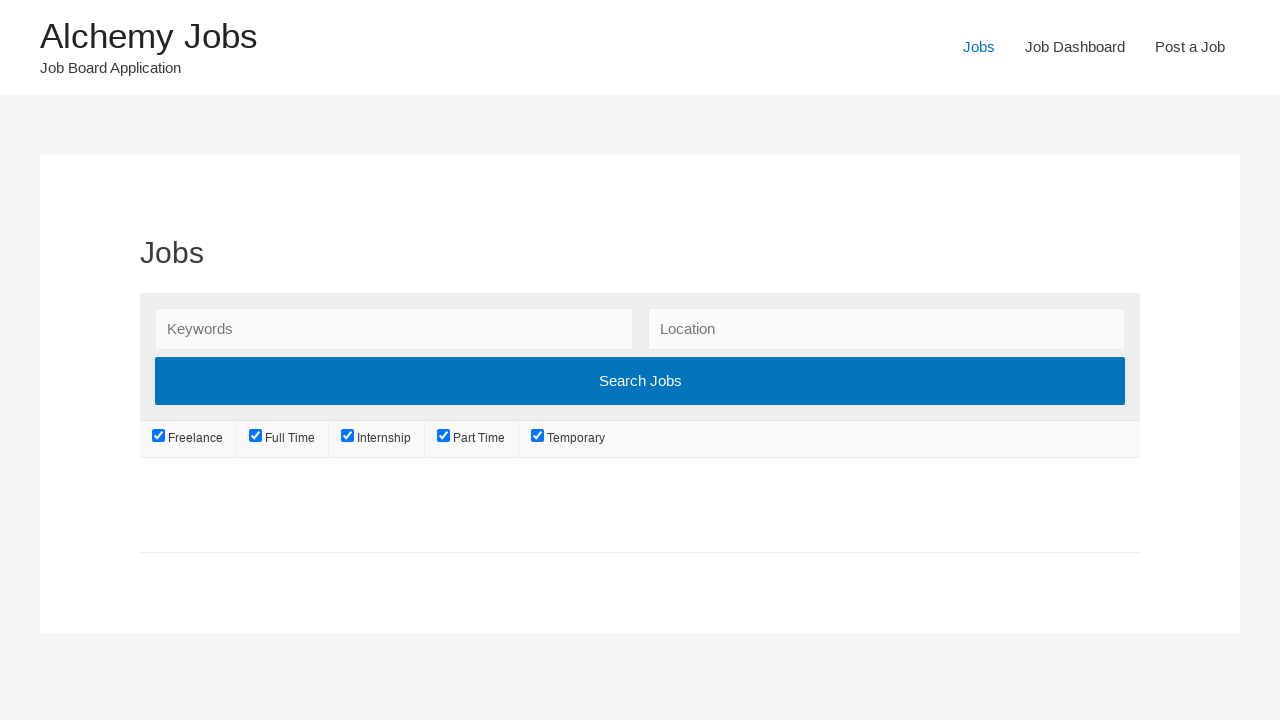

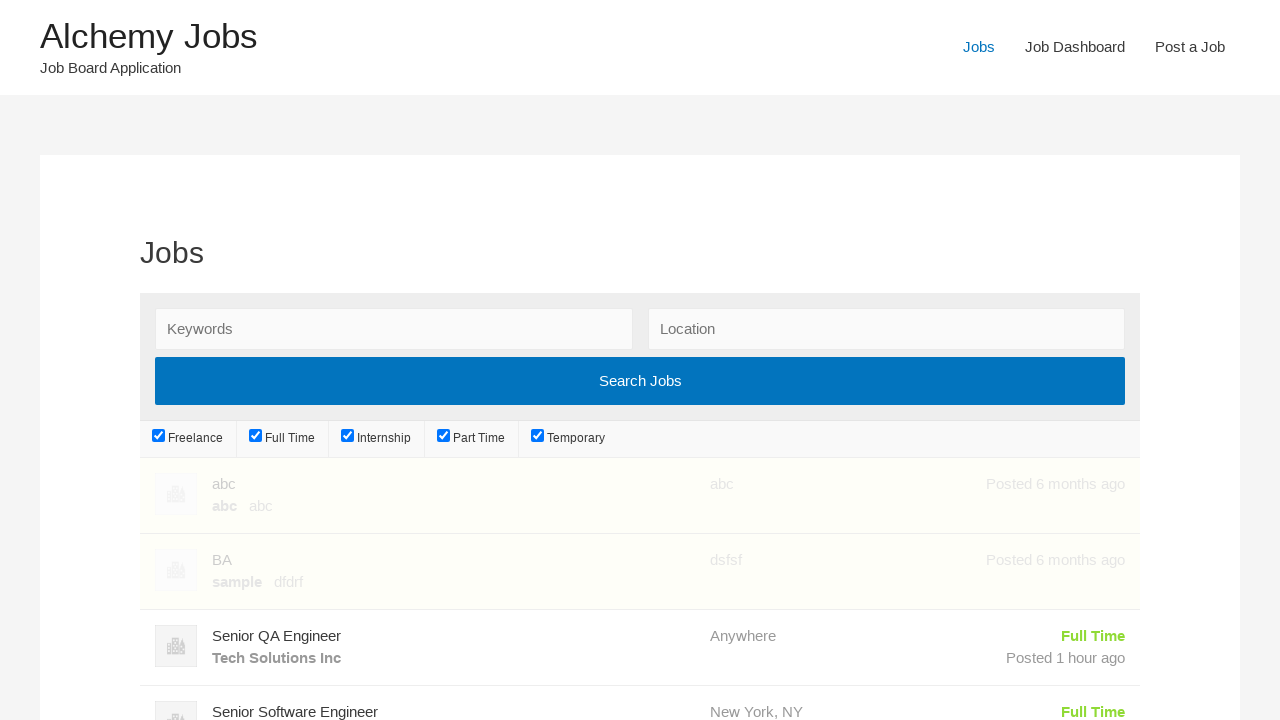